Navigates to the OrangeHRM demo site and retrieves the page title to verify the page loaded correctly.

Starting URL: https://opensource-demo.orangehrmlive.com/

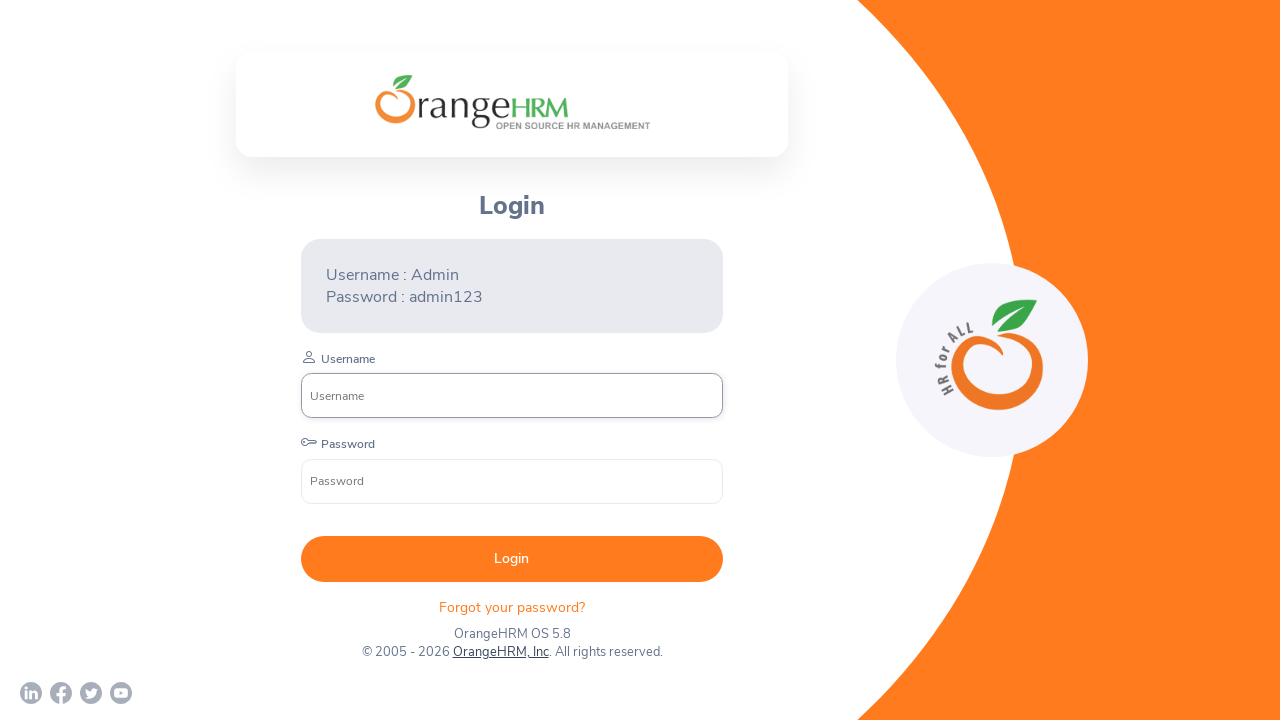

Navigated to OrangeHRM demo site
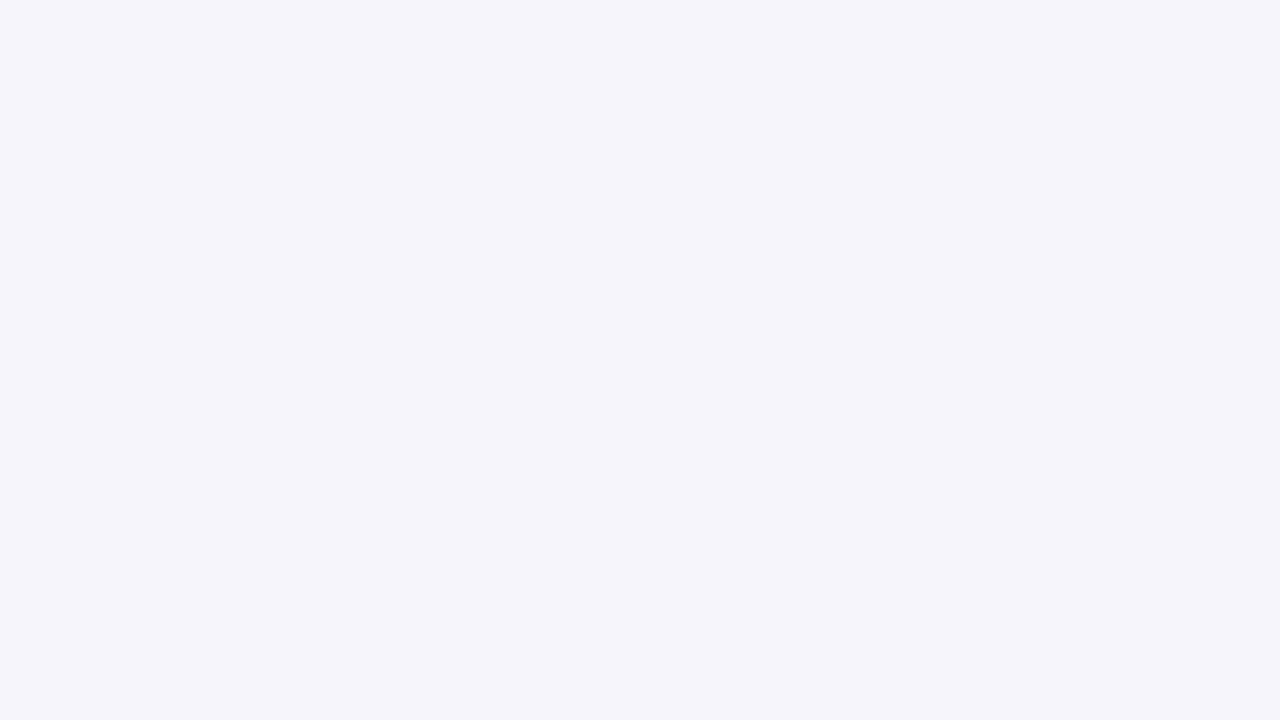

Page reached domcontentloaded state
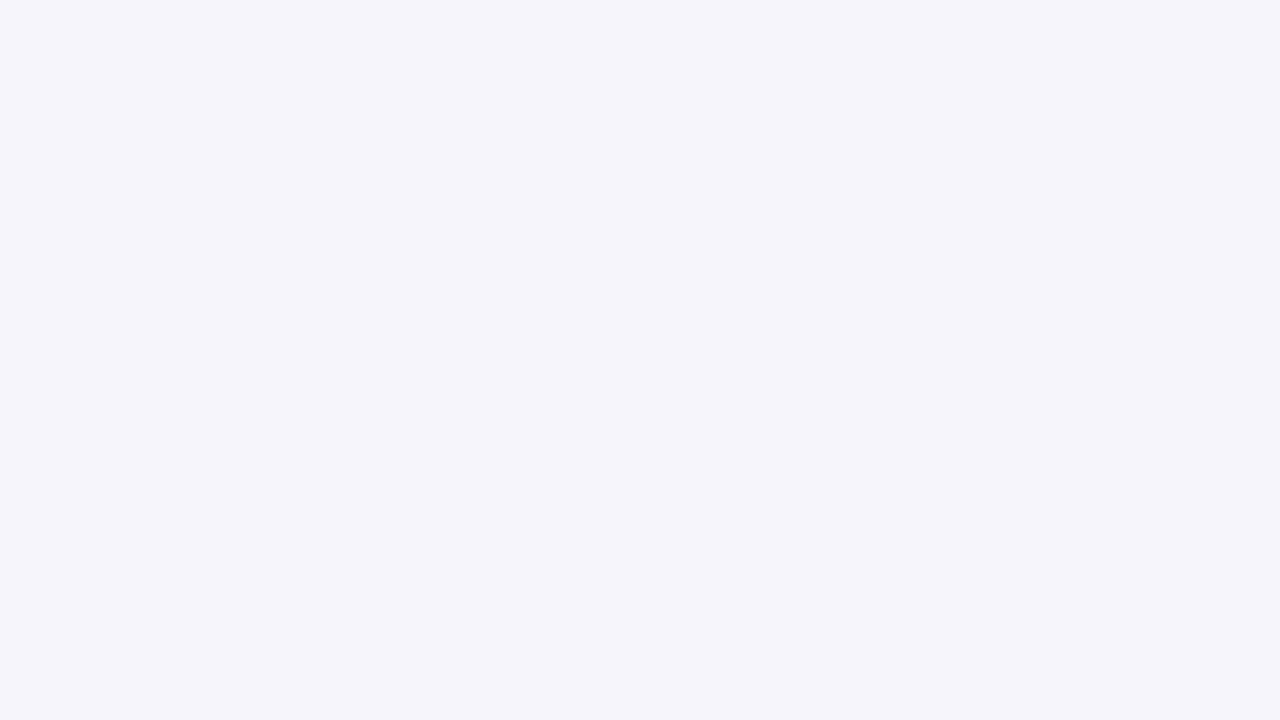

Retrieved page title: OrangeHRM
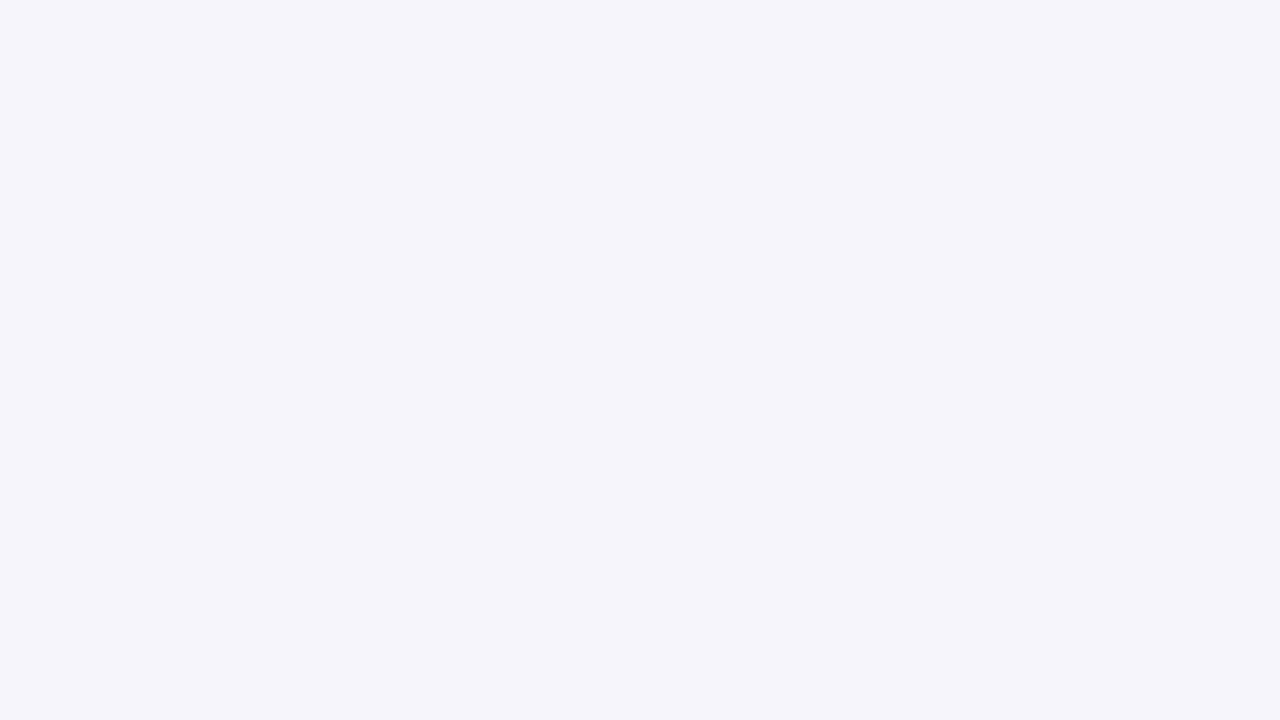

Printed page title to console
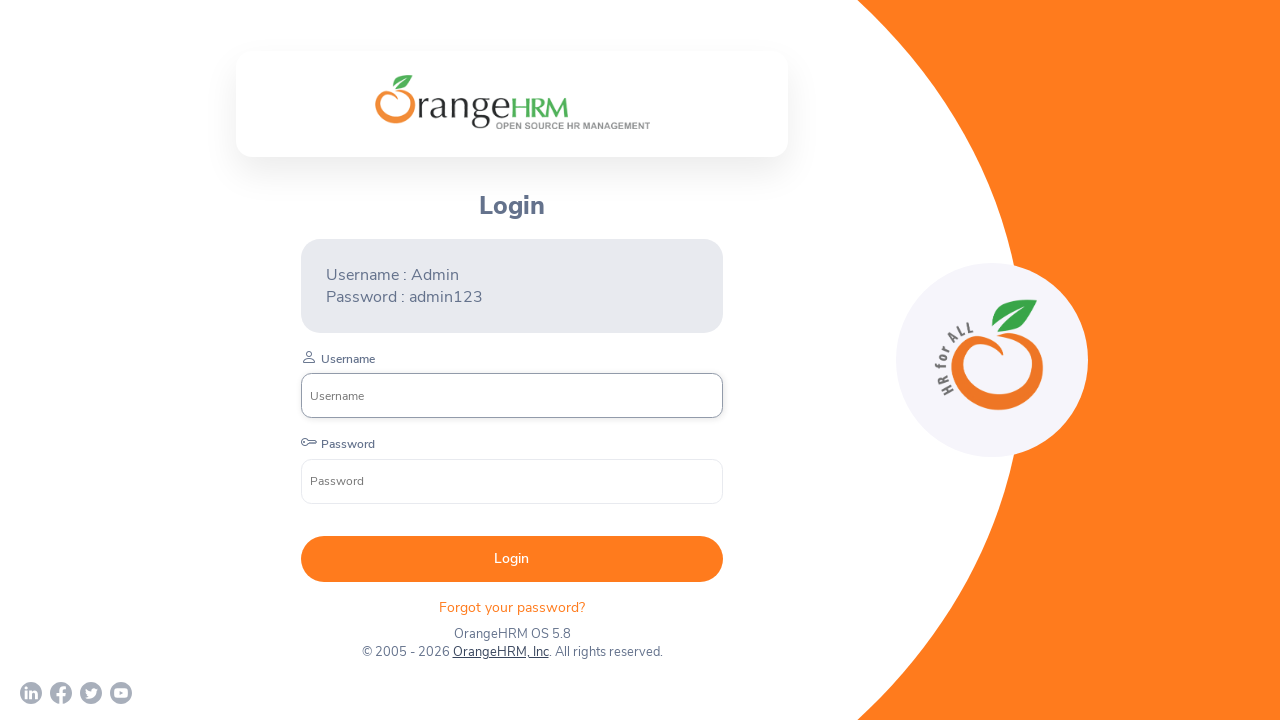

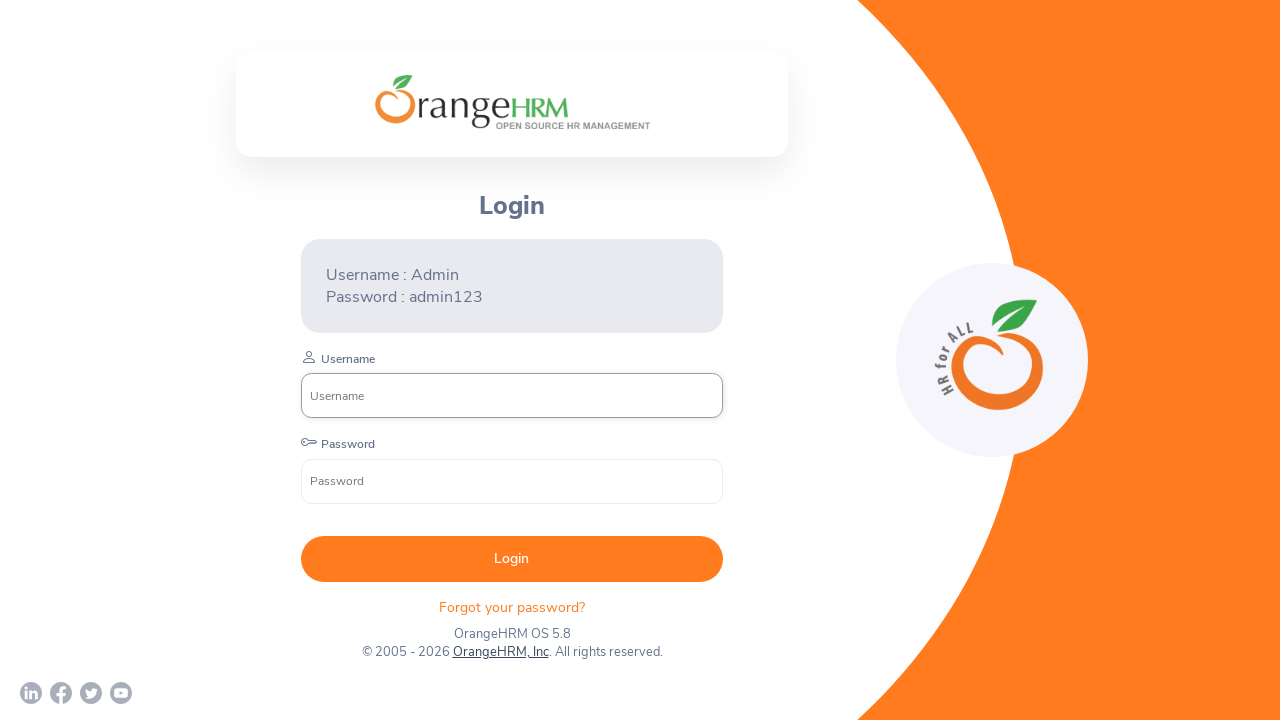